Navigates to the nopCommerce demo store homepage and maximizes the browser window to verify the page loads successfully.

Starting URL: https://demo.nopcommerce.com/

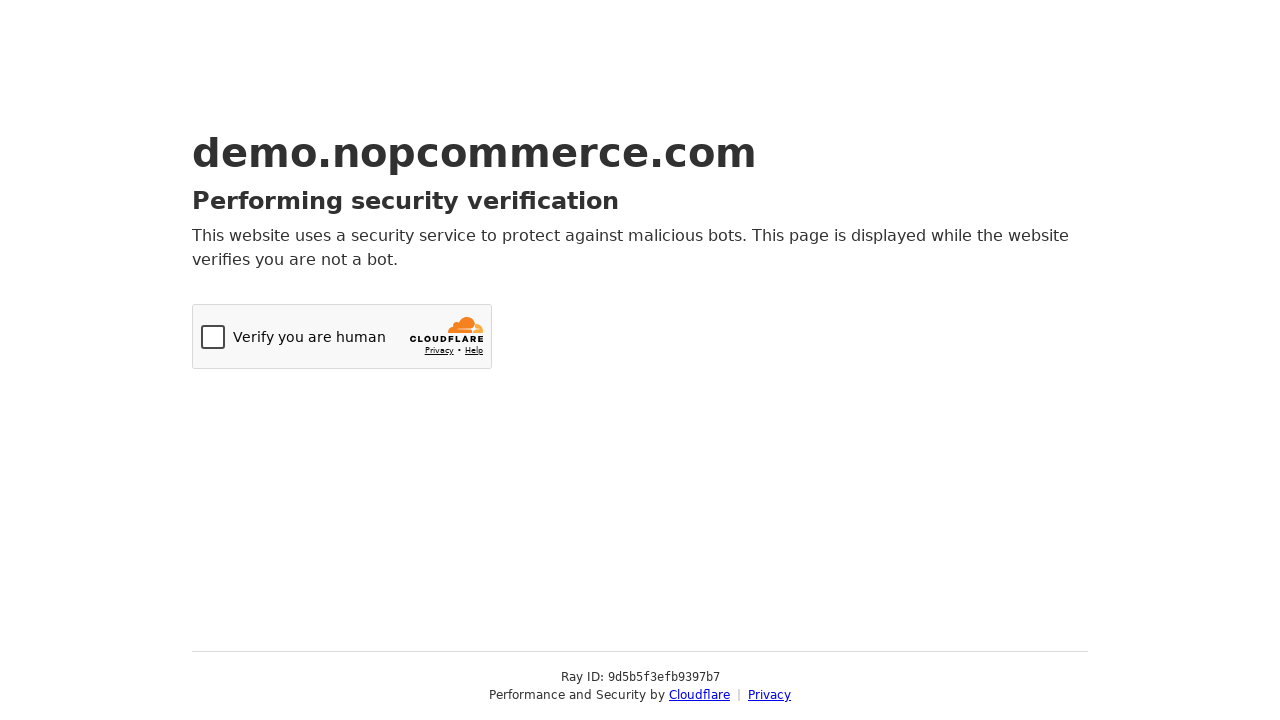

Navigated to nopCommerce demo store homepage
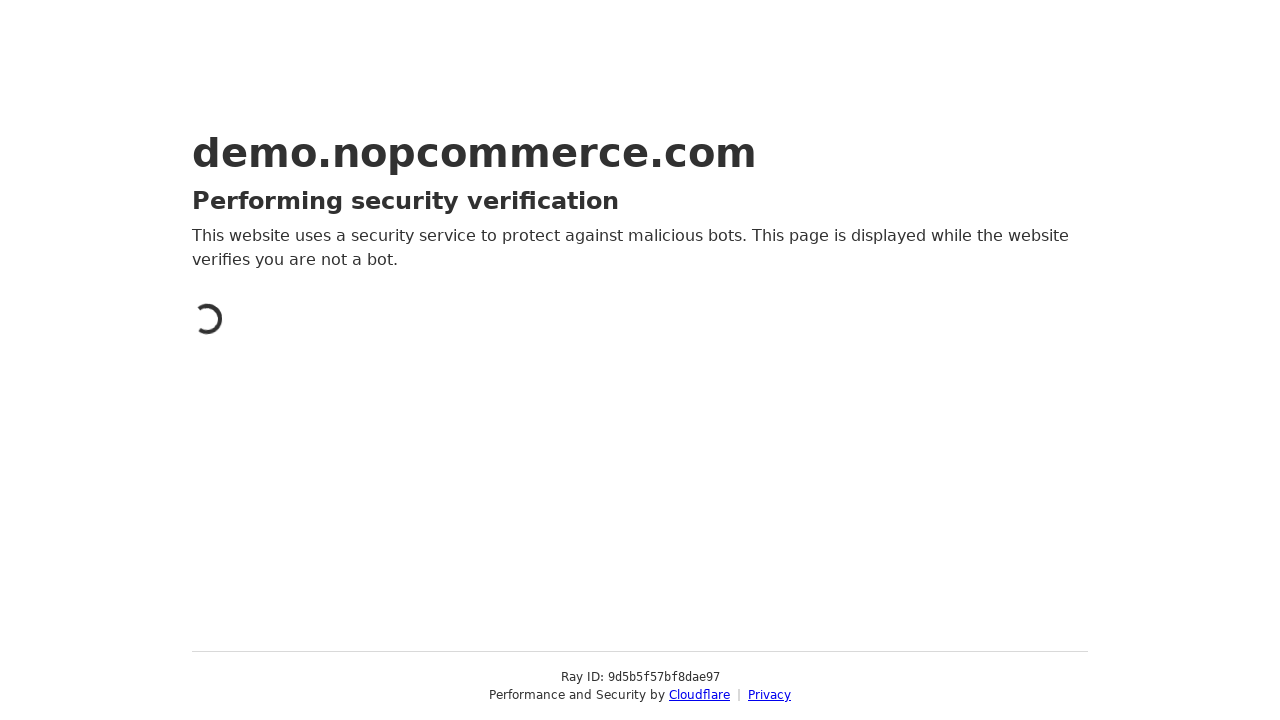

Maximized browser window to 1920x1080
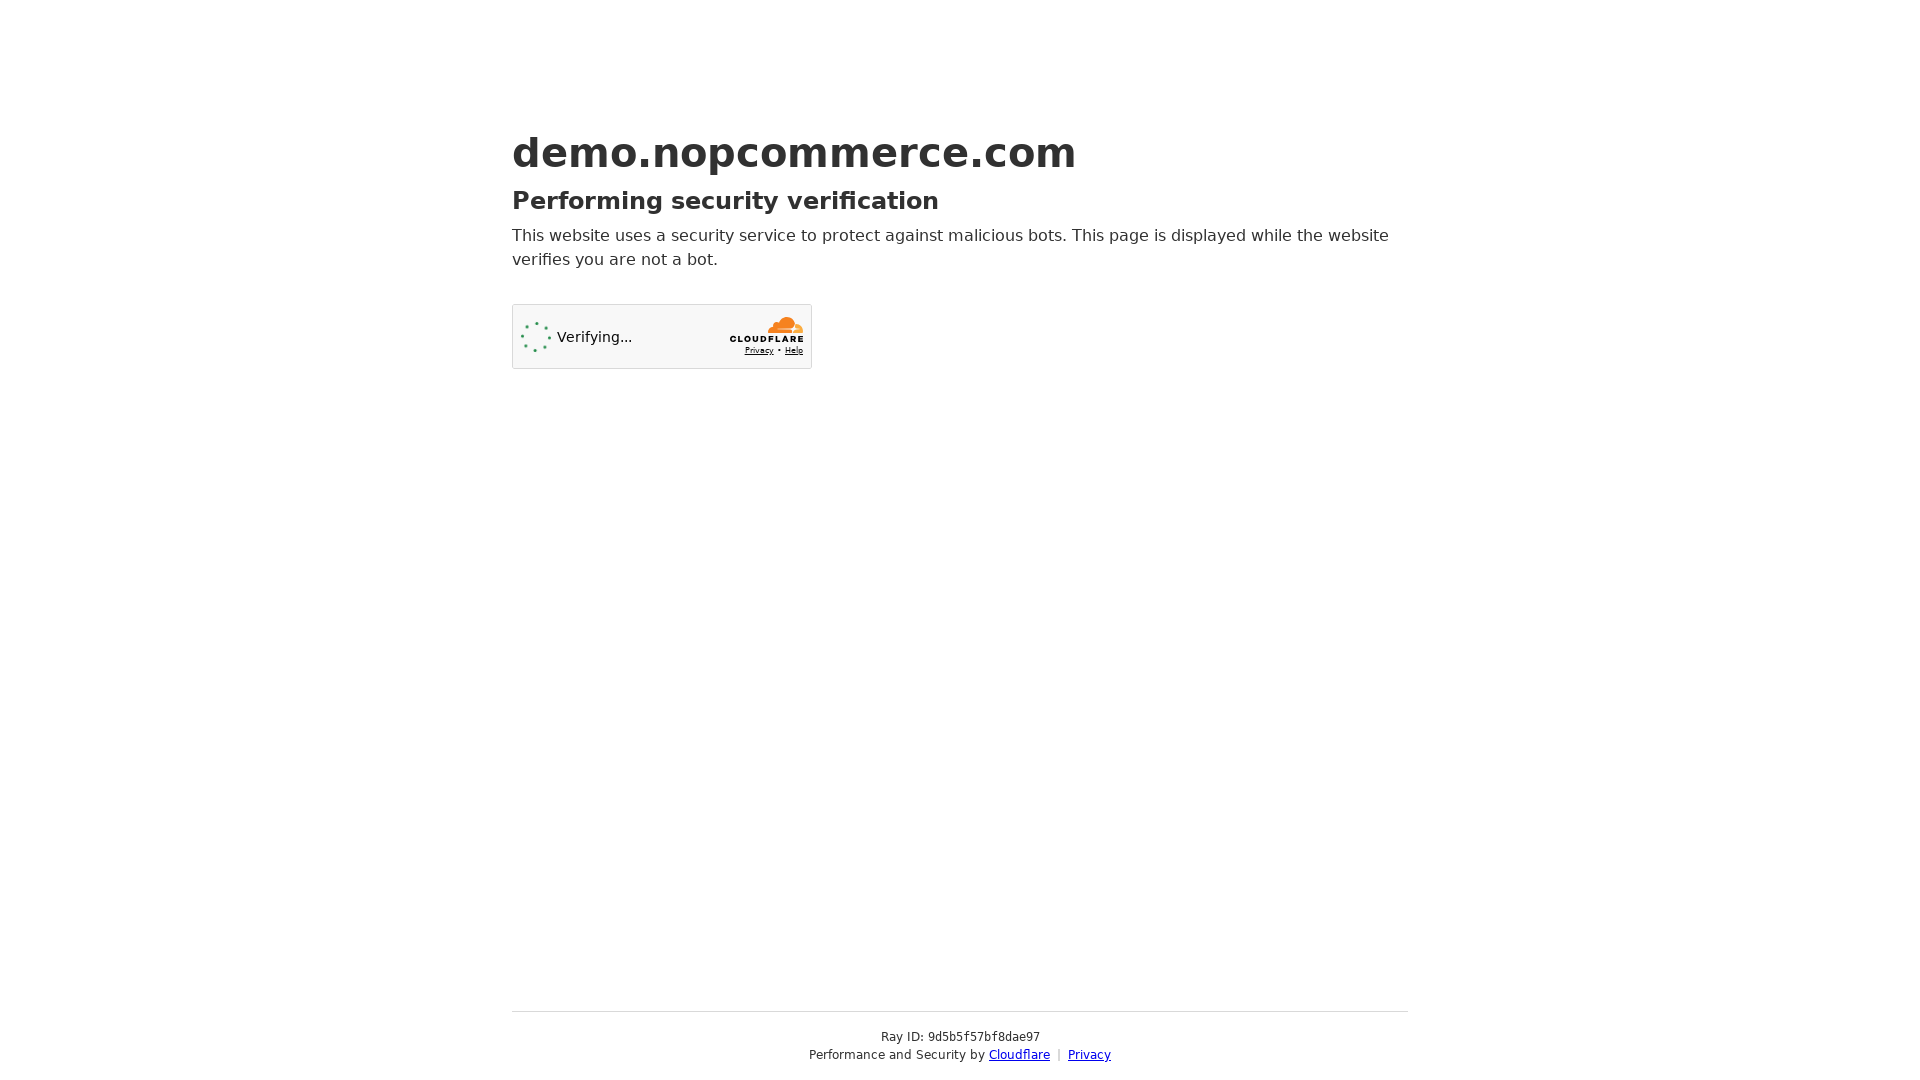

Page loaded successfully (domcontentloaded event fired)
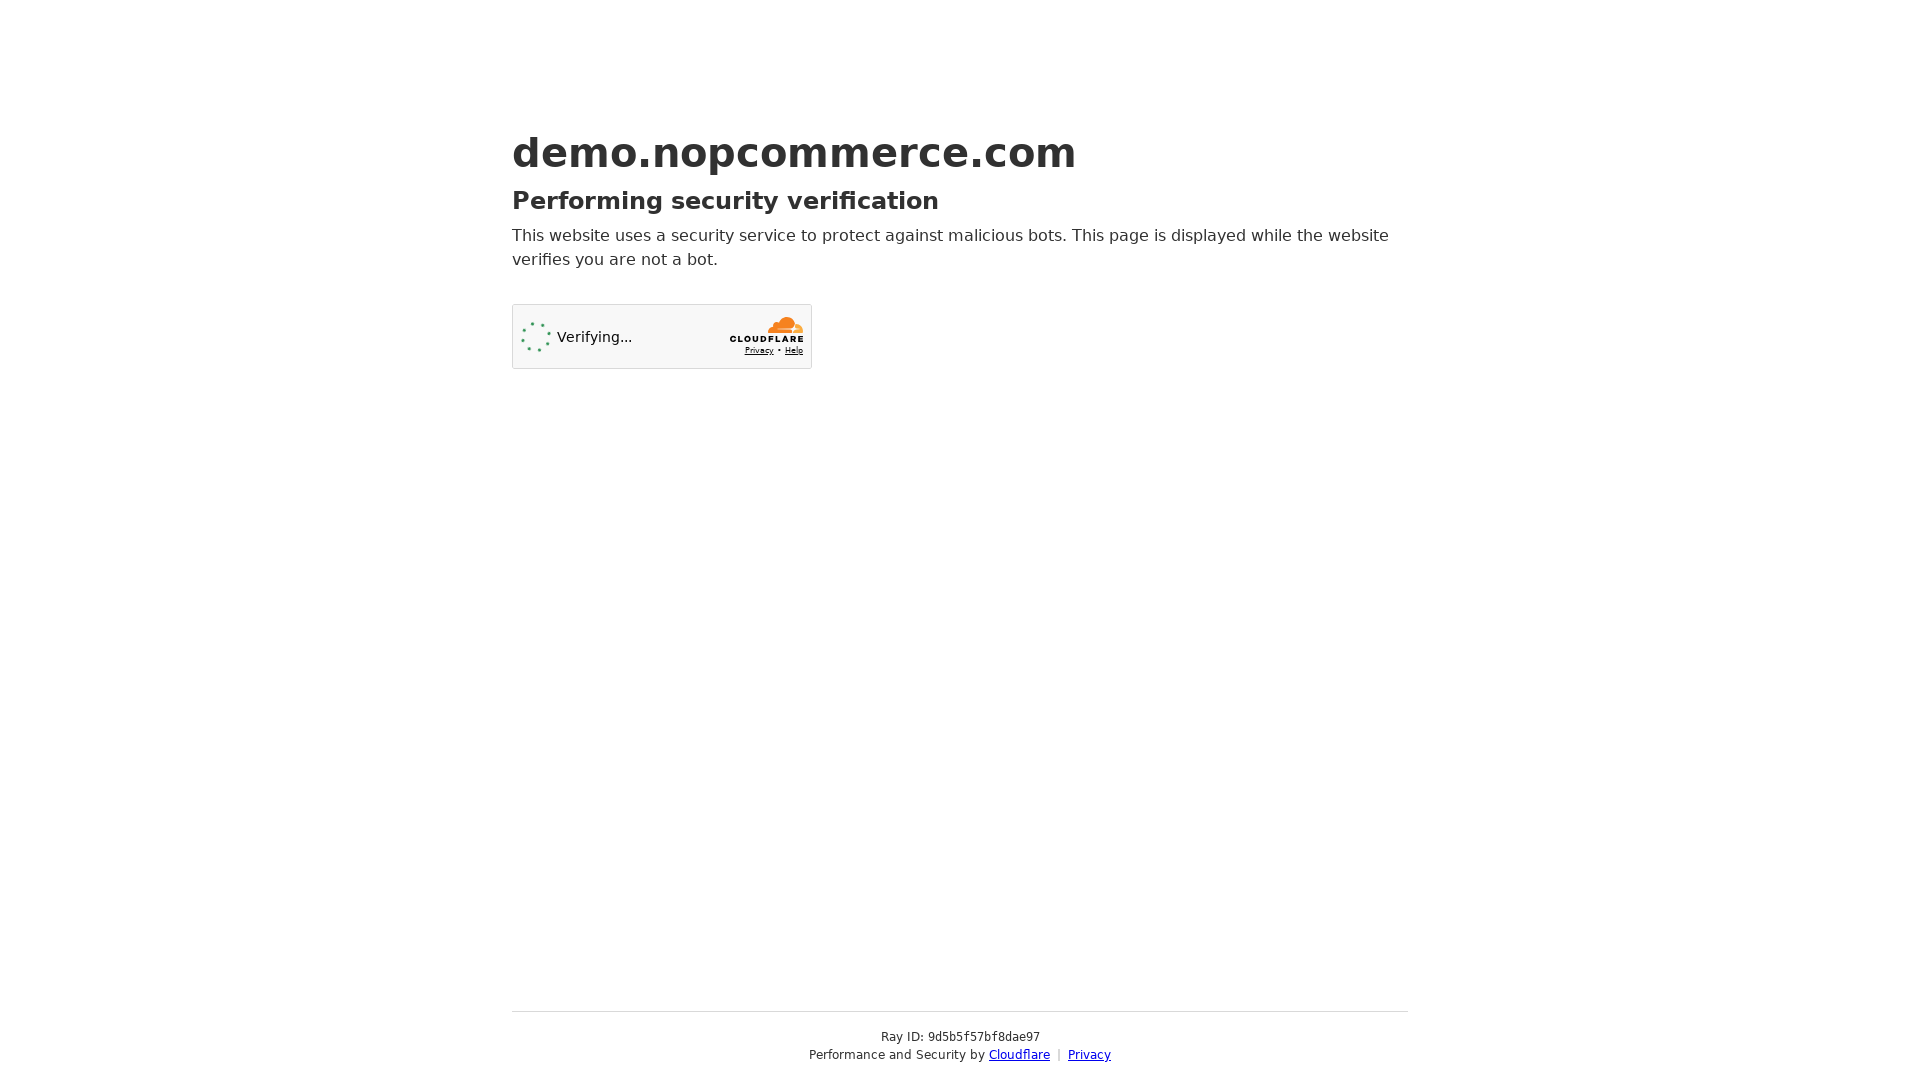

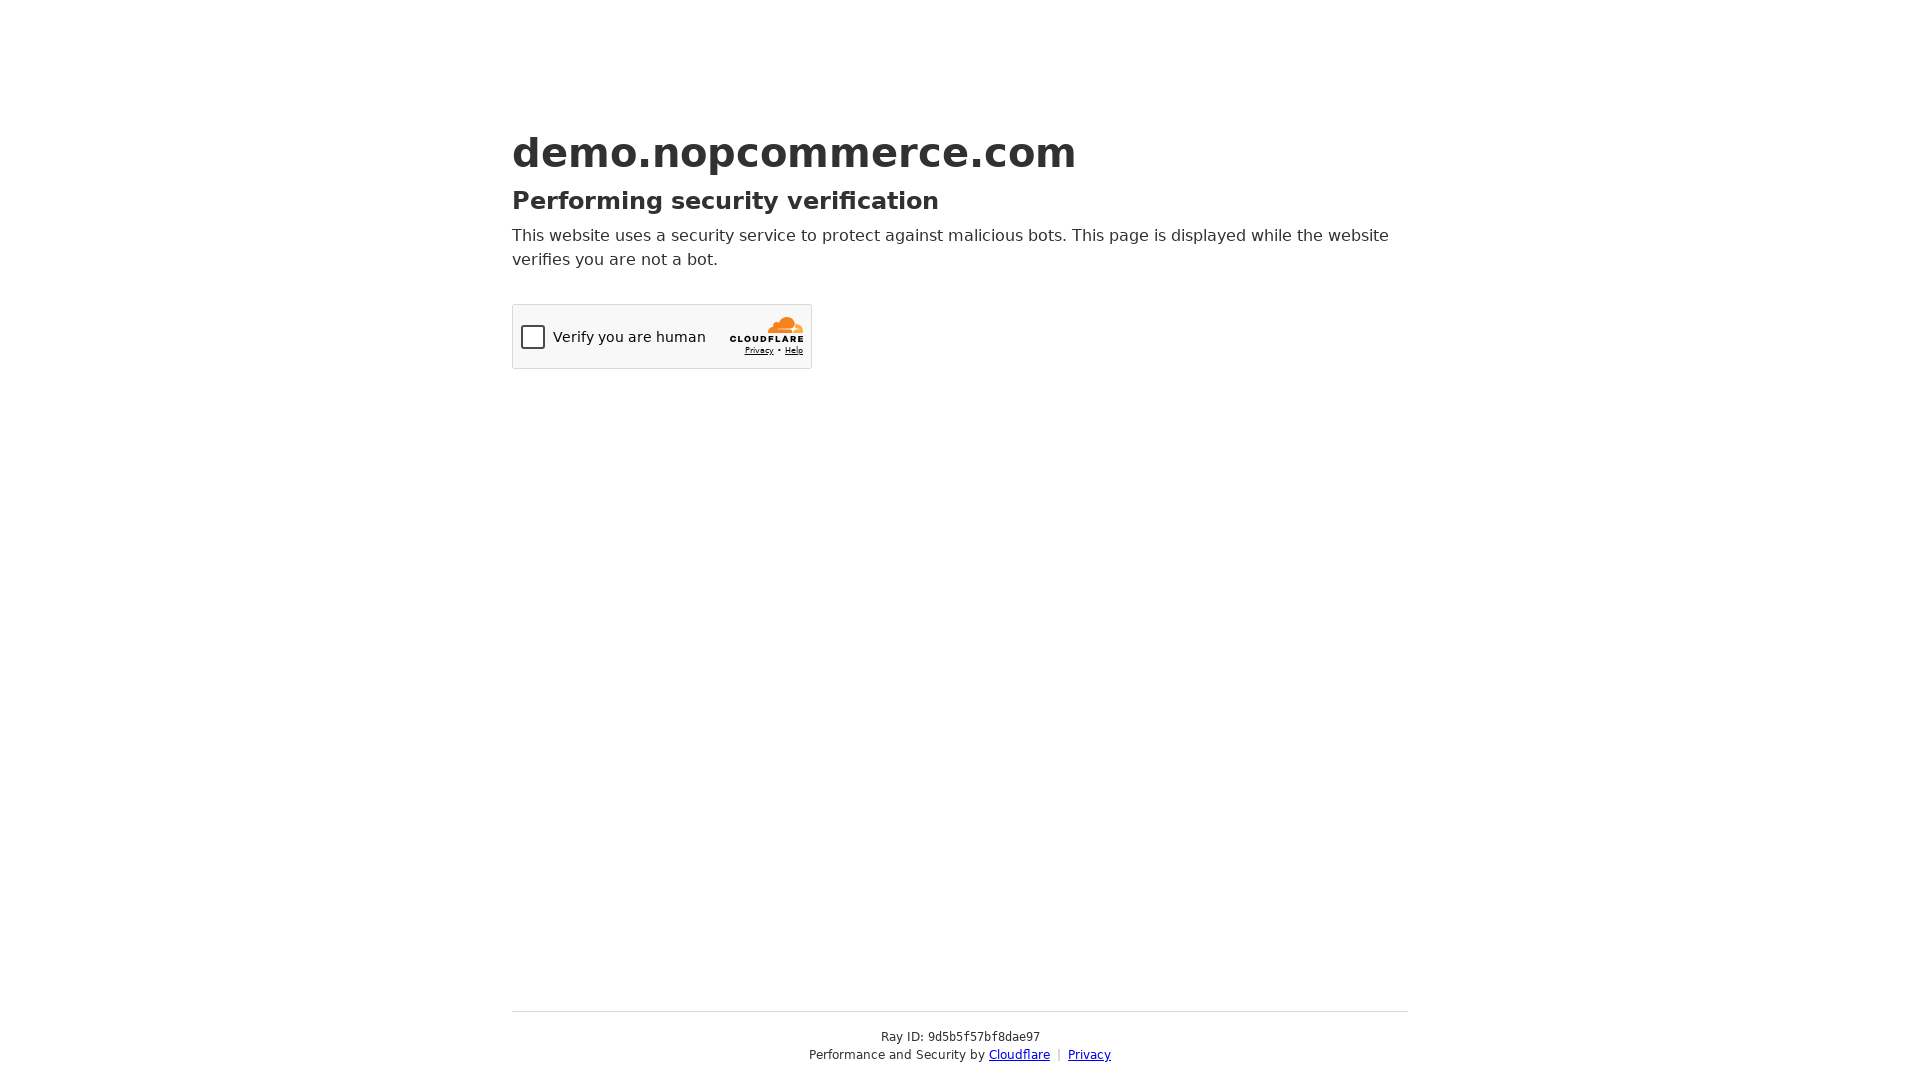